Navigates to etrain.info website and verifies that the page title contains "Indian"

Starting URL: https://etrain.info/in

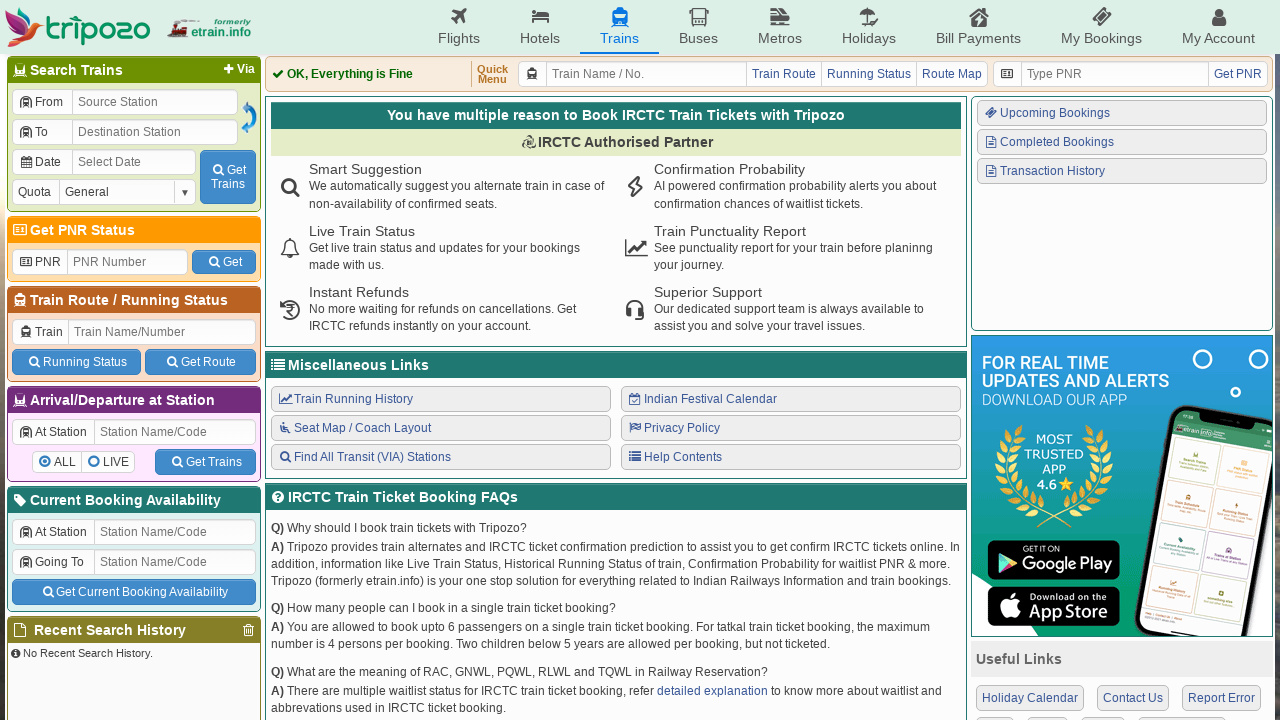

Retrieved page title
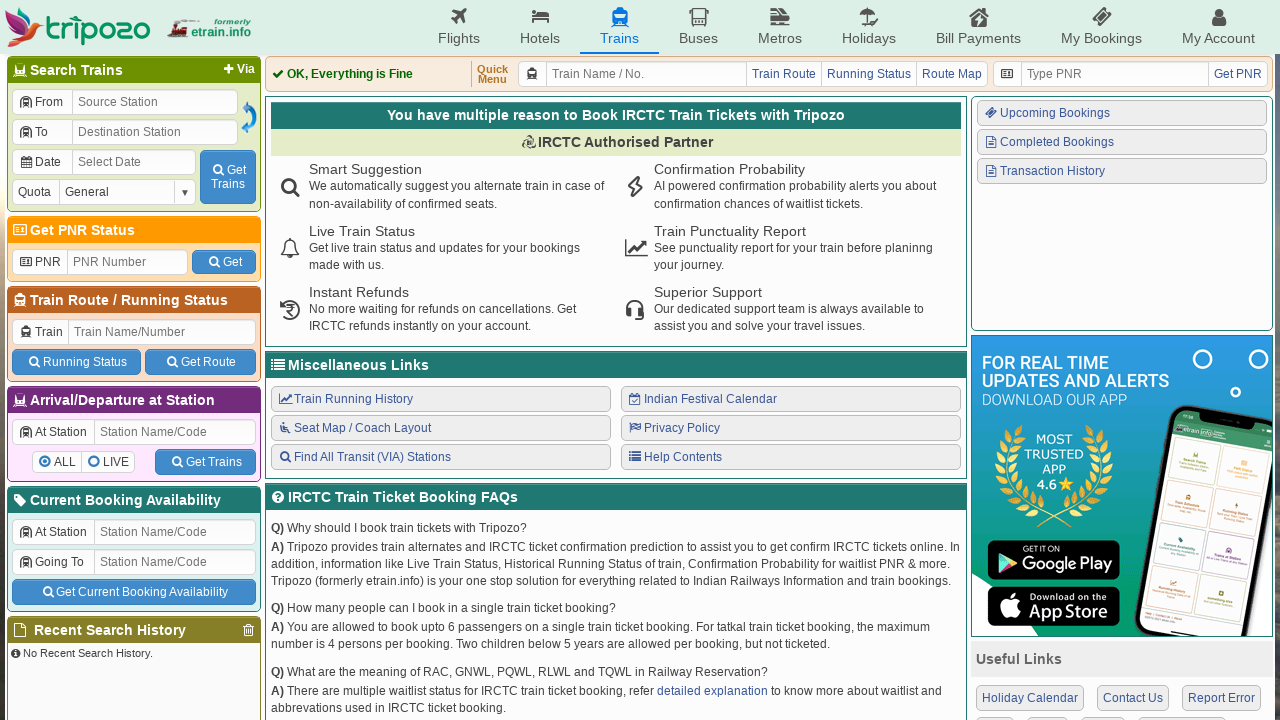

Verified that page title contains 'Indian'
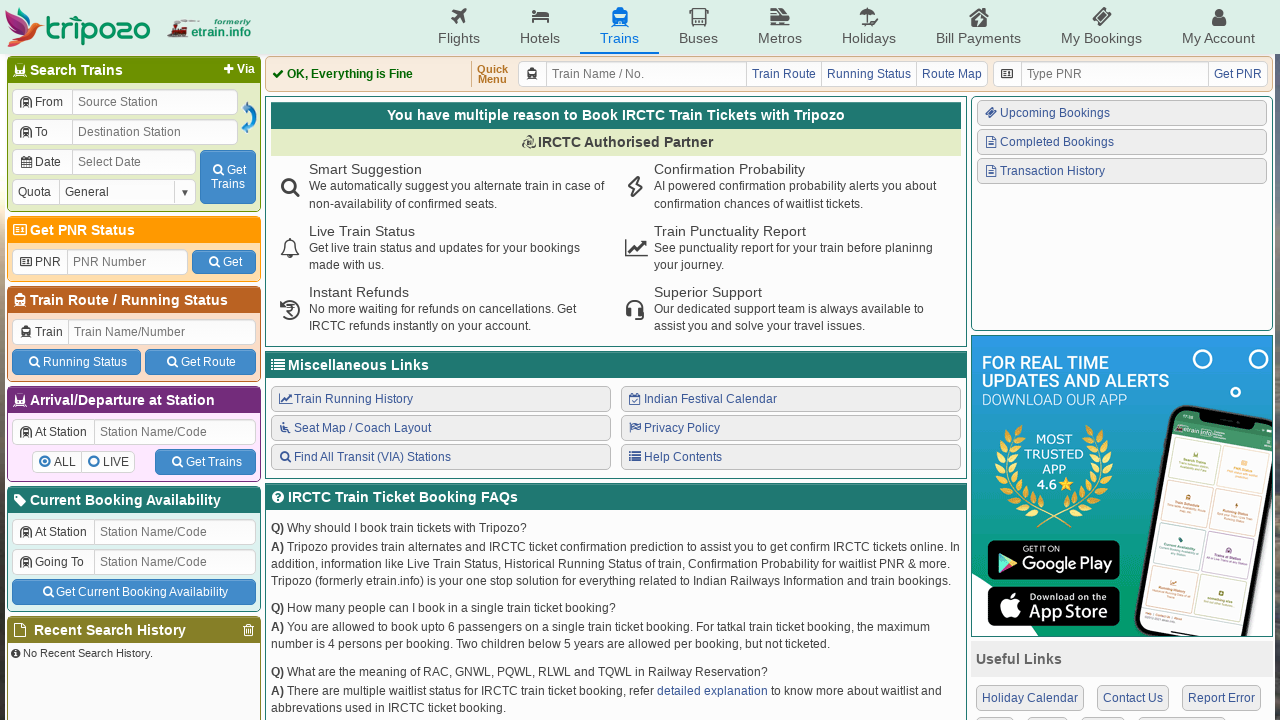

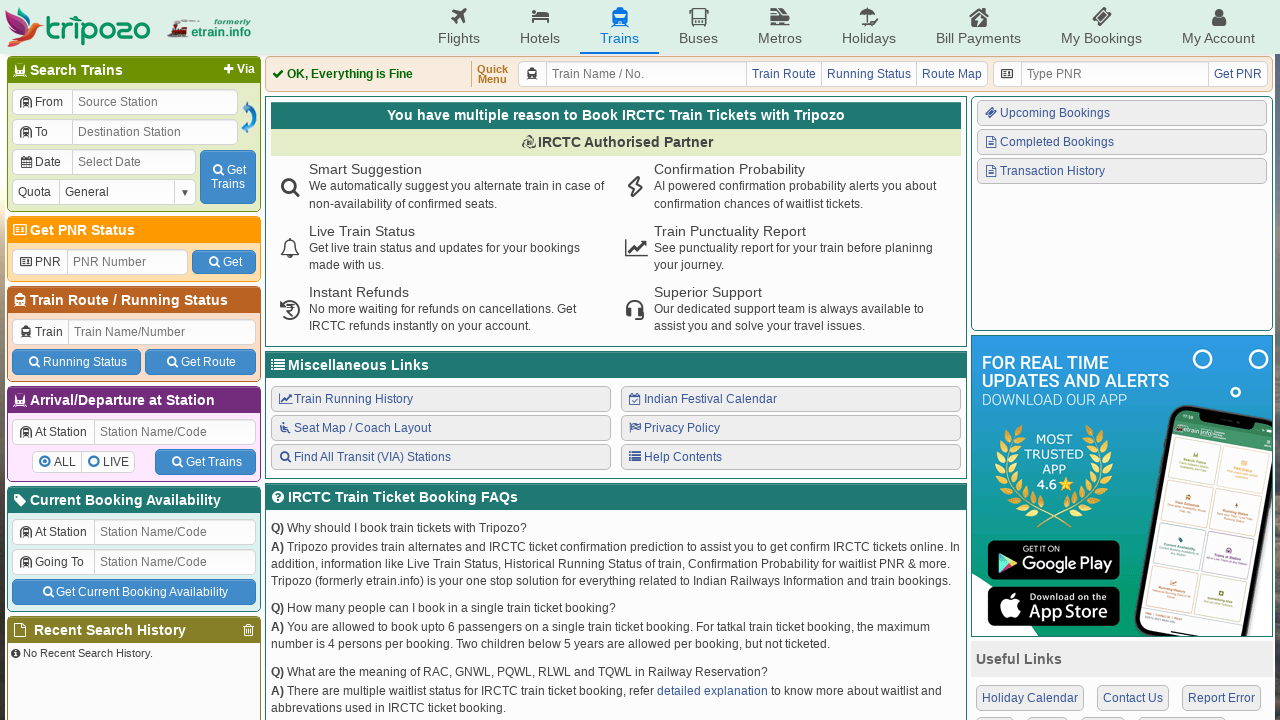